Tests right-click context menu functionality by performing a right-click action on a button, selecting an option from the context menu, and accepting an alert

Starting URL: https://swisnl.github.io/jQuery-contextMenu/demo.html

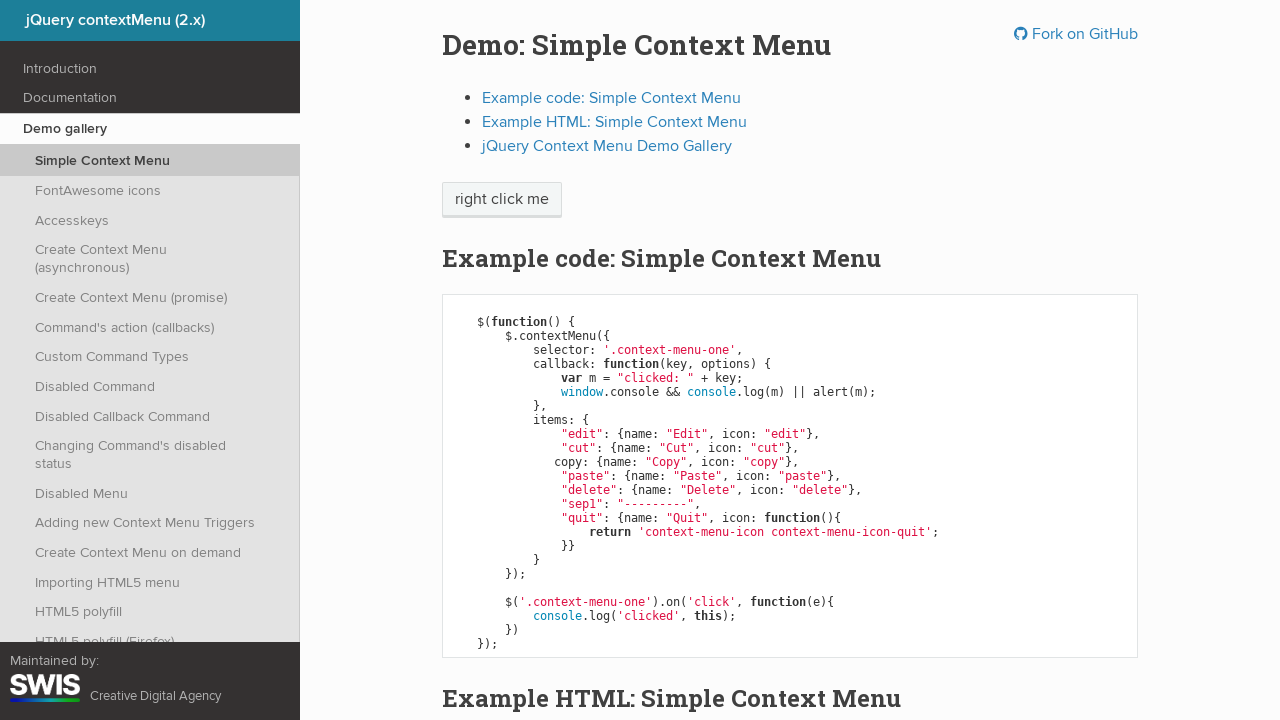

Located the 'right click me' button element
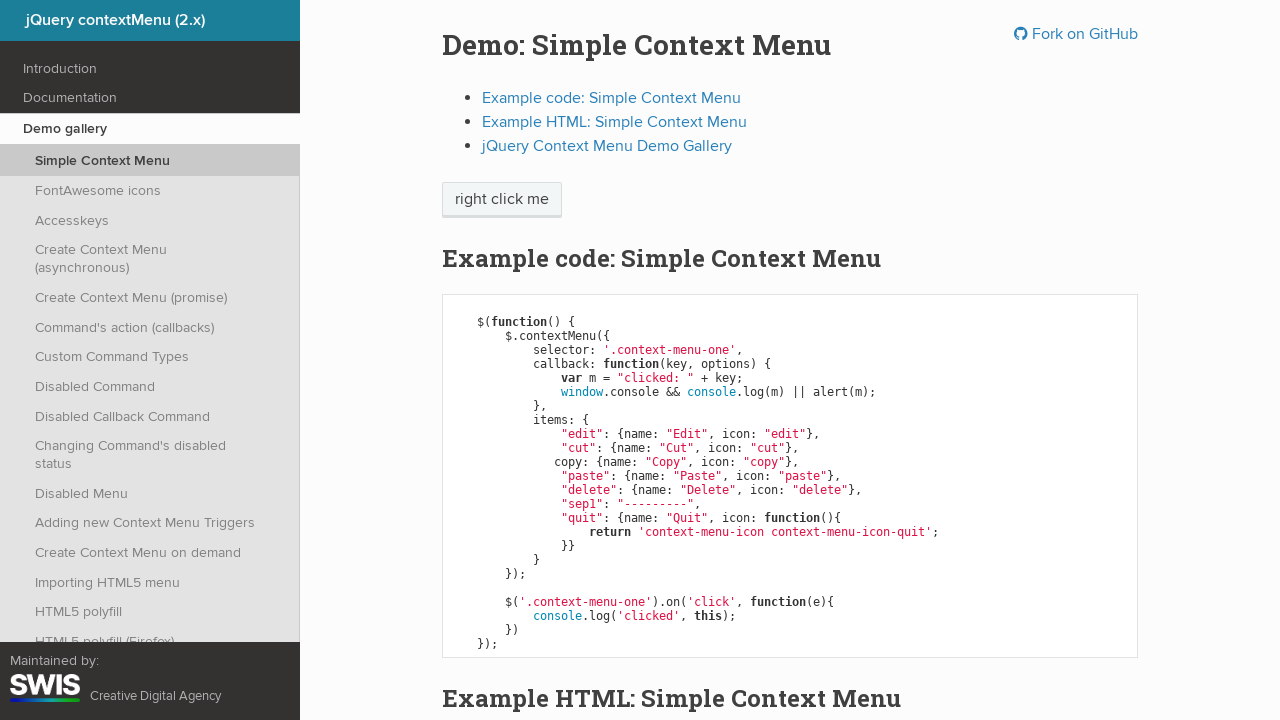

Performed right-click action on the button at (502, 200) on xpath=//span[normalize-space()='right click me']
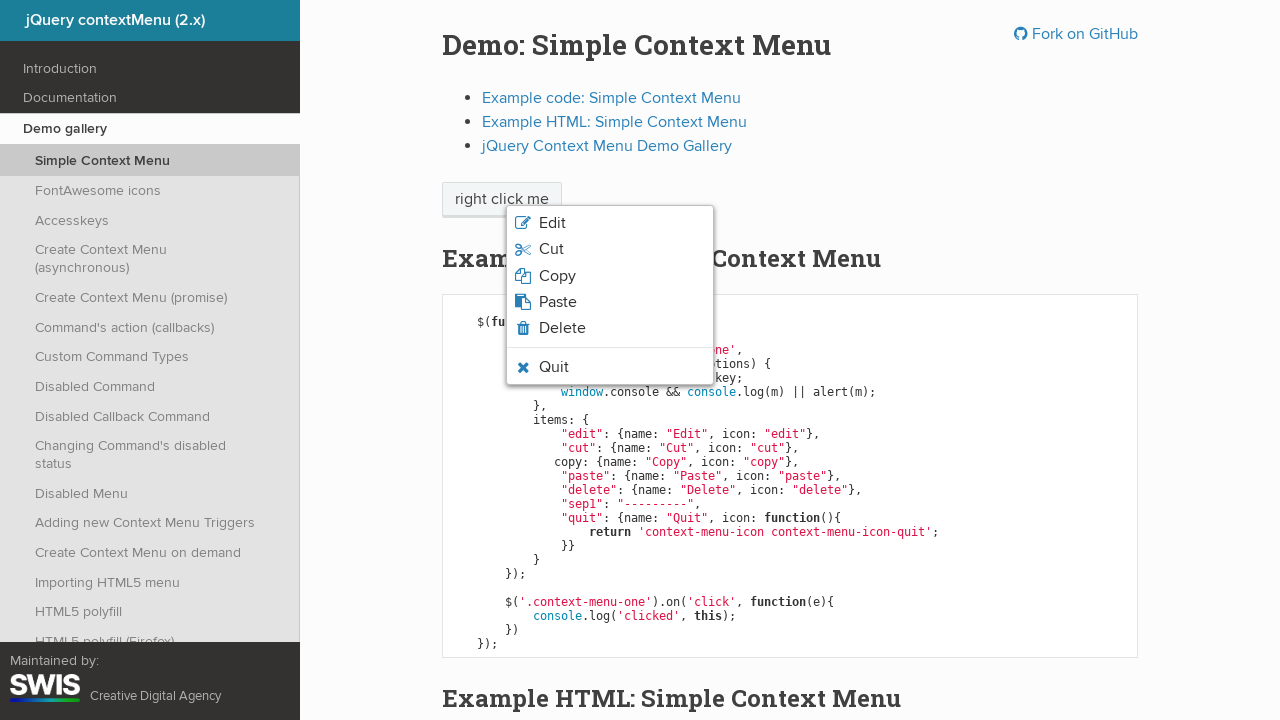

Selected 'Edit' option from context menu at (610, 223) on xpath=//li[normalize-space()='Edit']
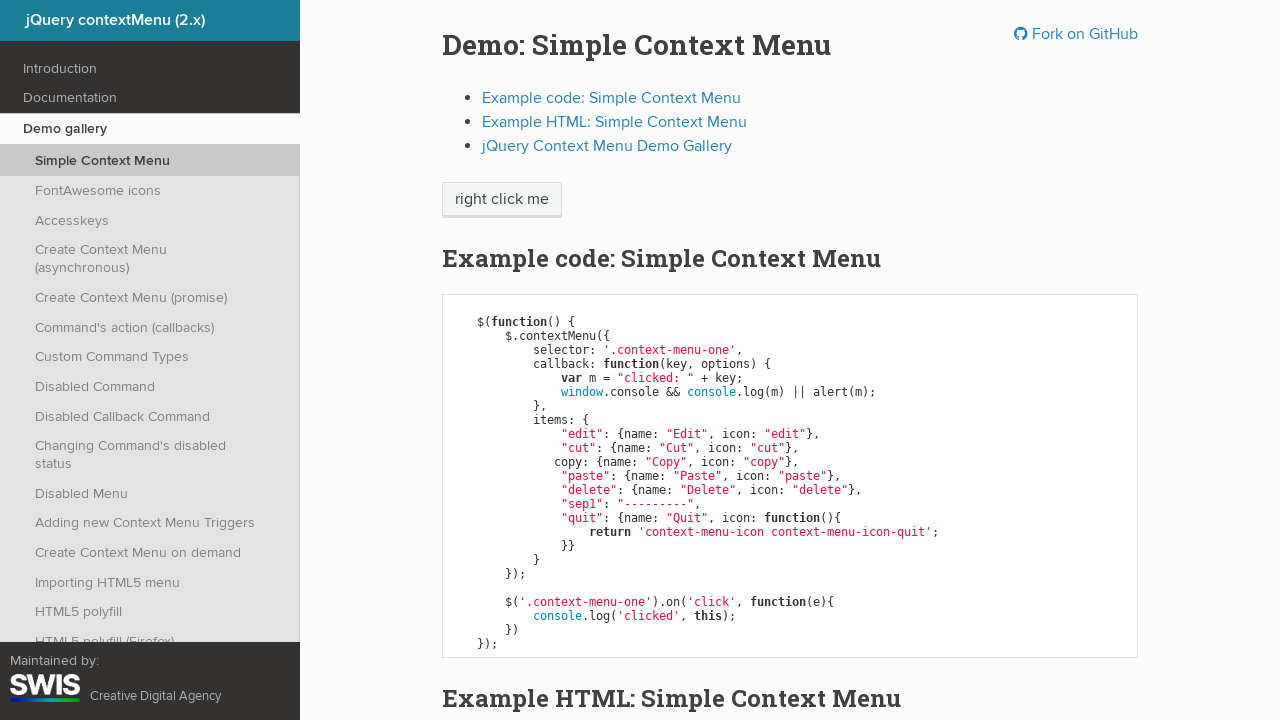

Accepted the alert dialog
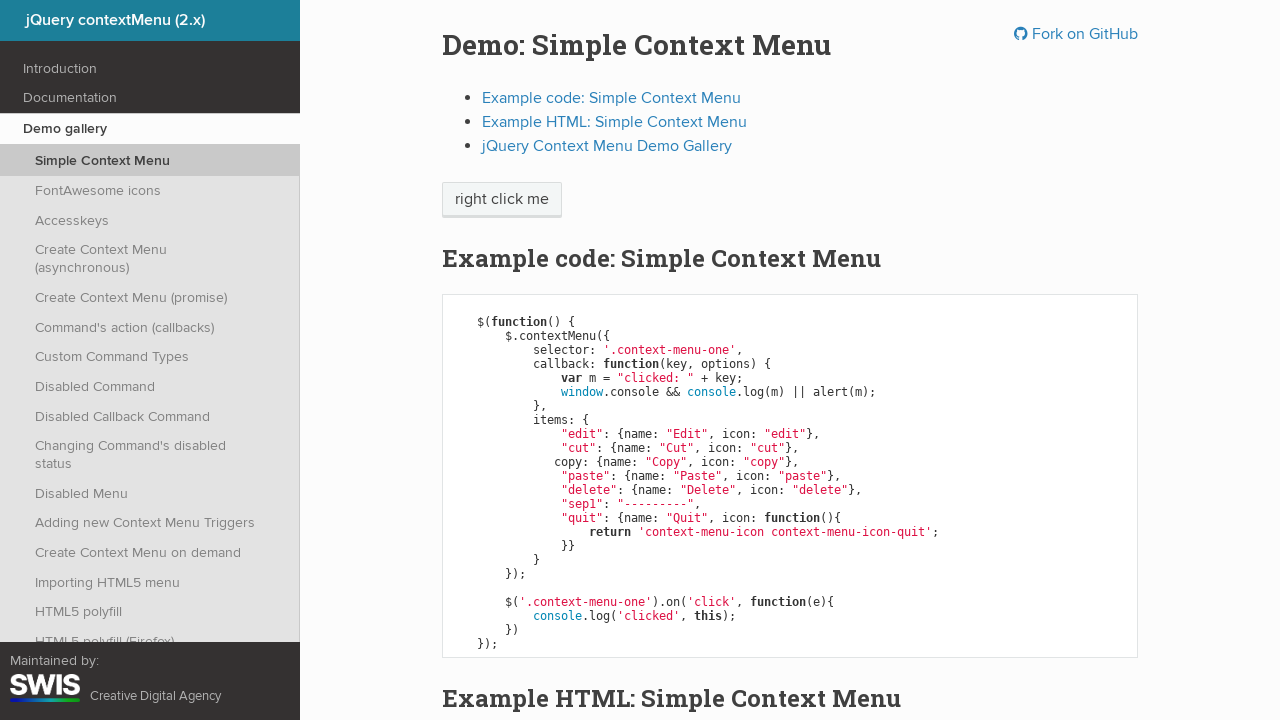

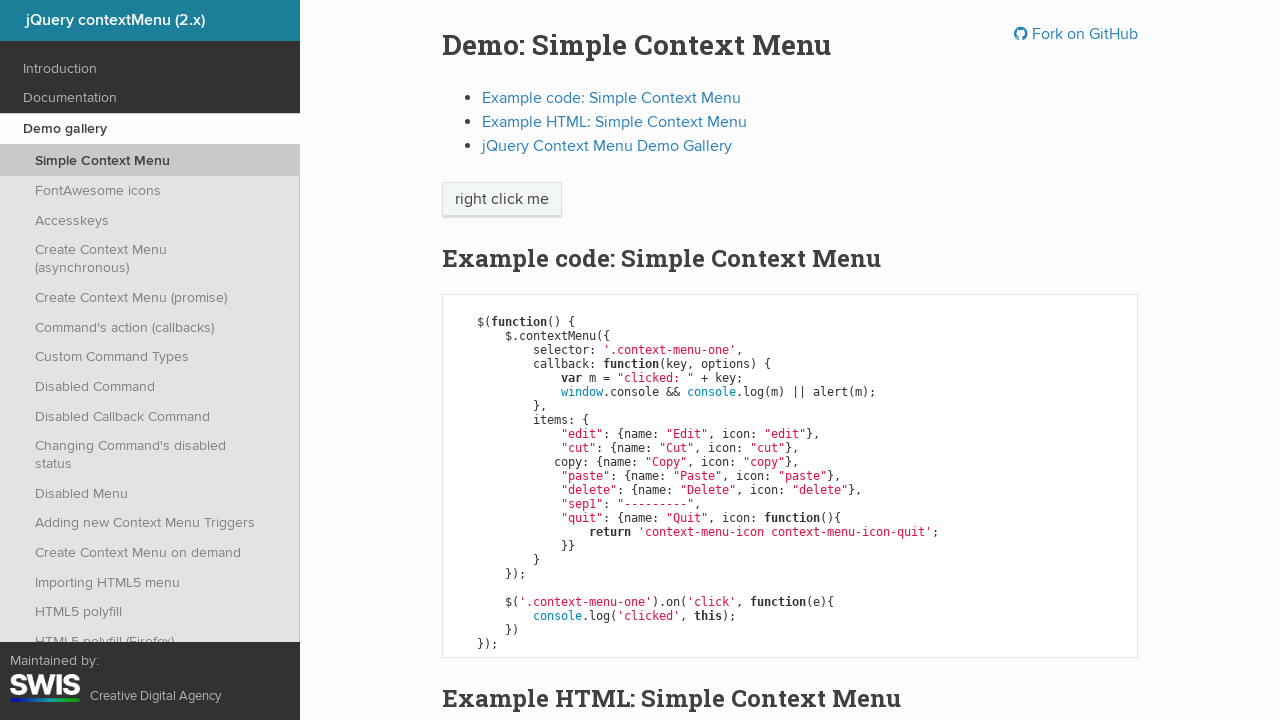